Tests explicit wait functionality on a Selenium practice page by clicking a button that triggers delayed text and verifying the text appears after waiting

Starting URL: http://seleniumpractise.blogspot.com/2016/08/how-to-use-explicit-wait-in-selenium.html

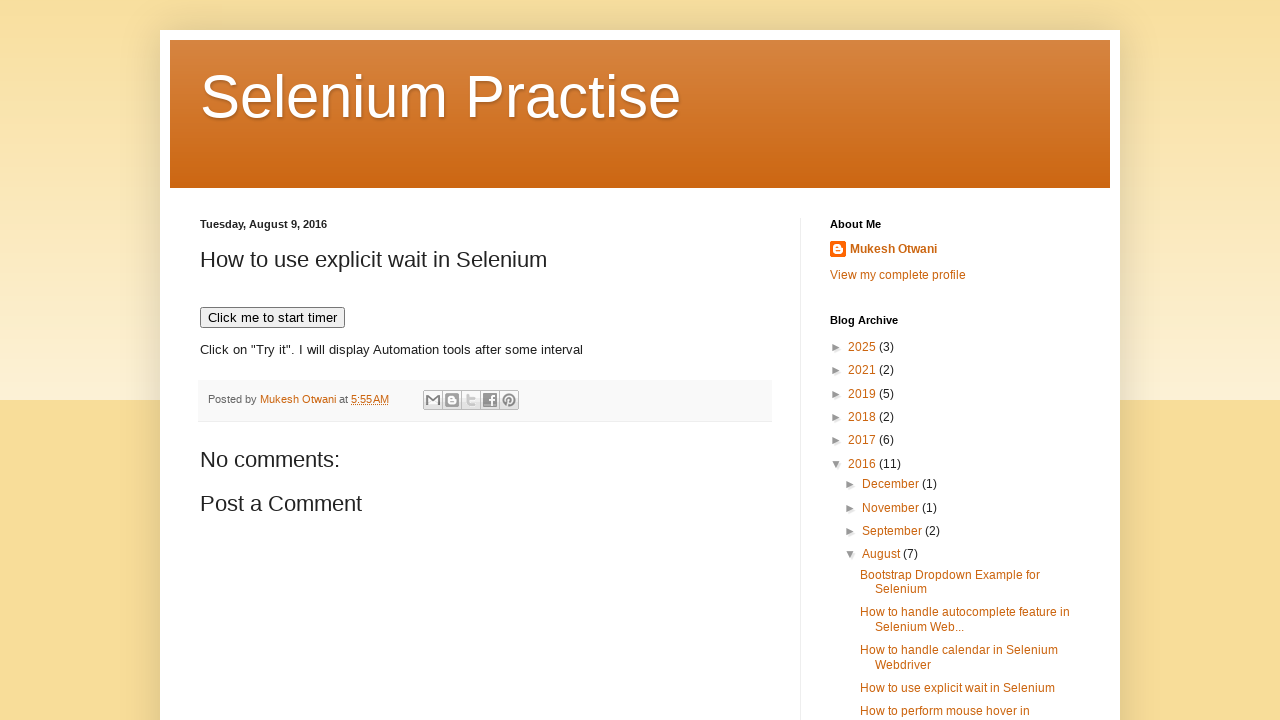

Reloaded the Selenium practice page
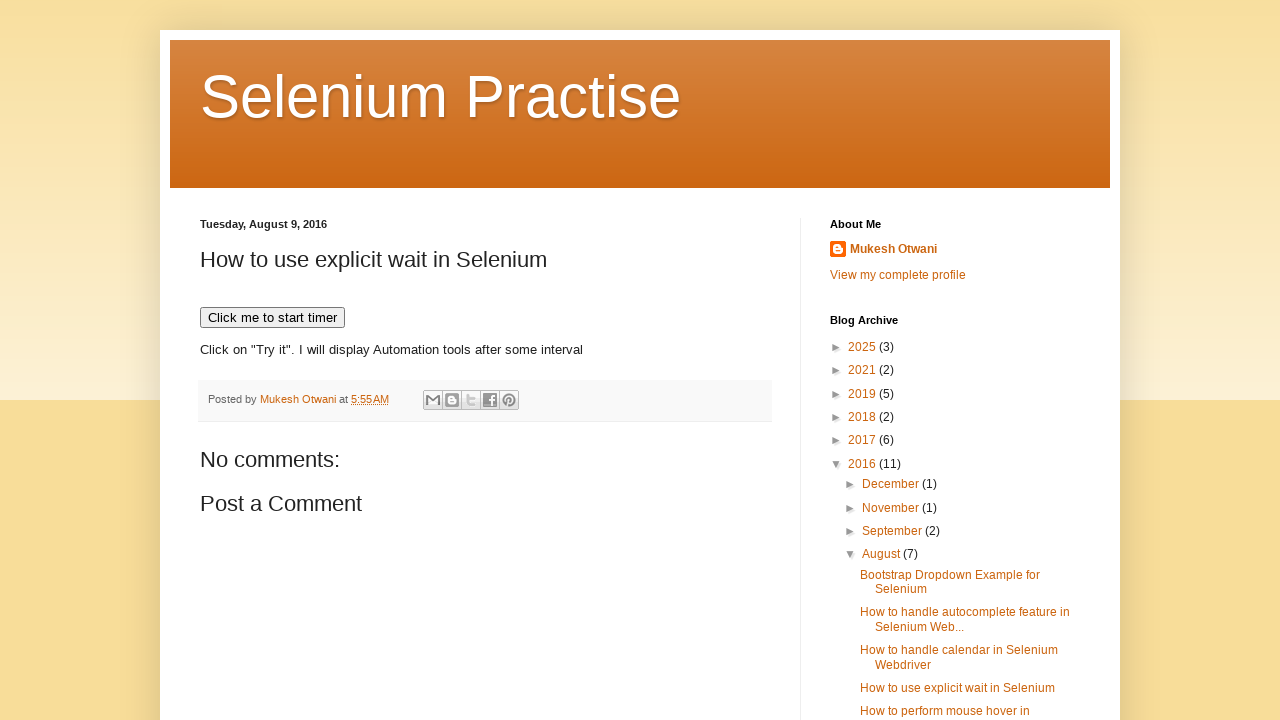

Clicked the button that triggers delayed text at (272, 318) on xpath=//button[@onclick='timedText()']
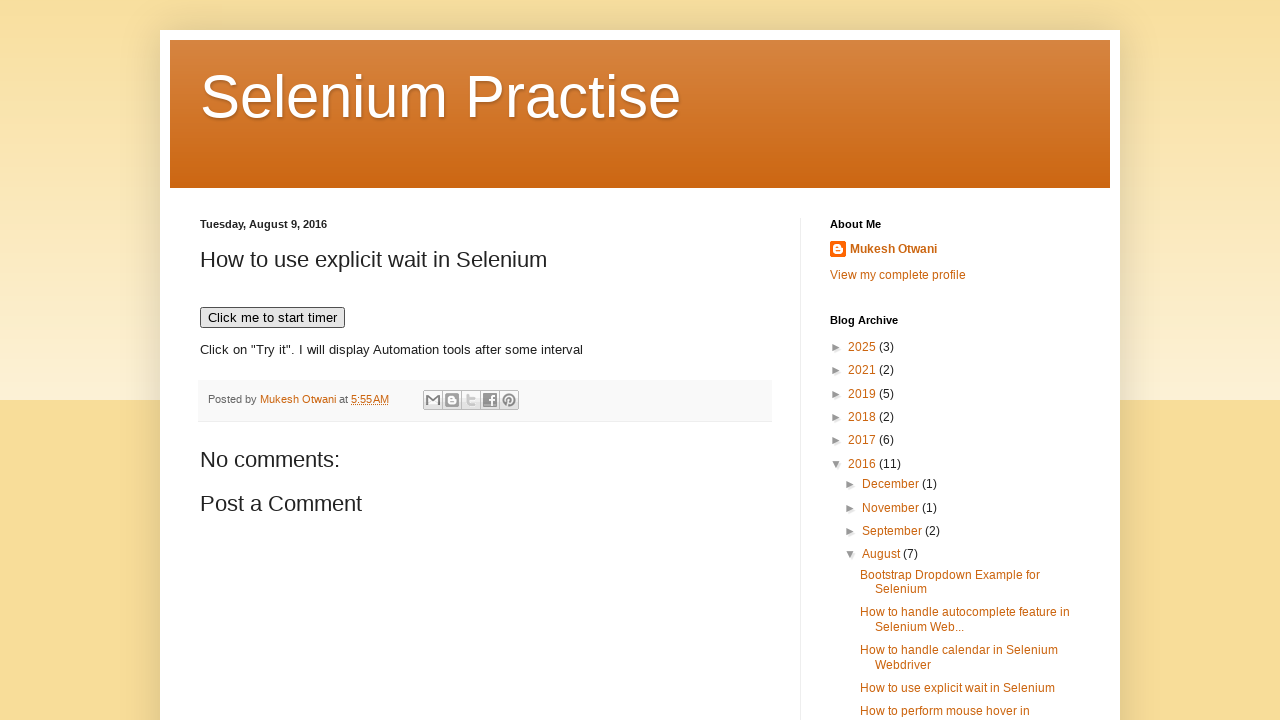

Demo element selector found after explicit wait
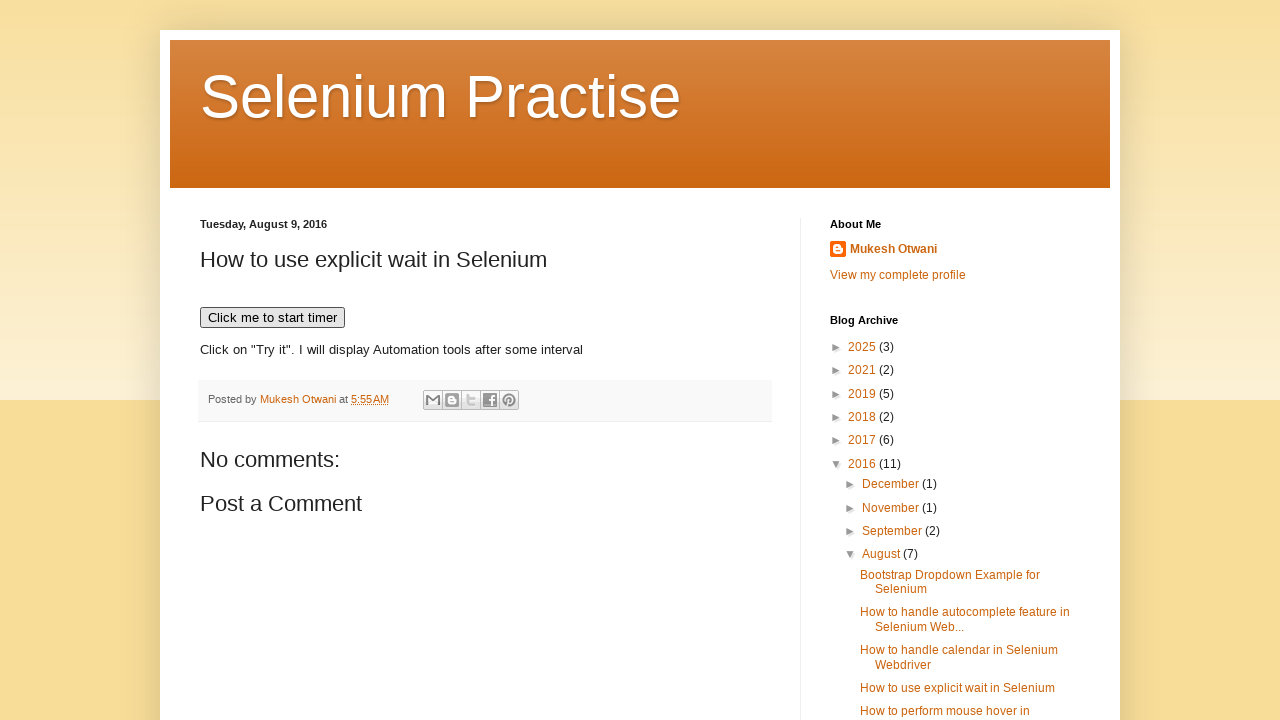

Demo element became visible
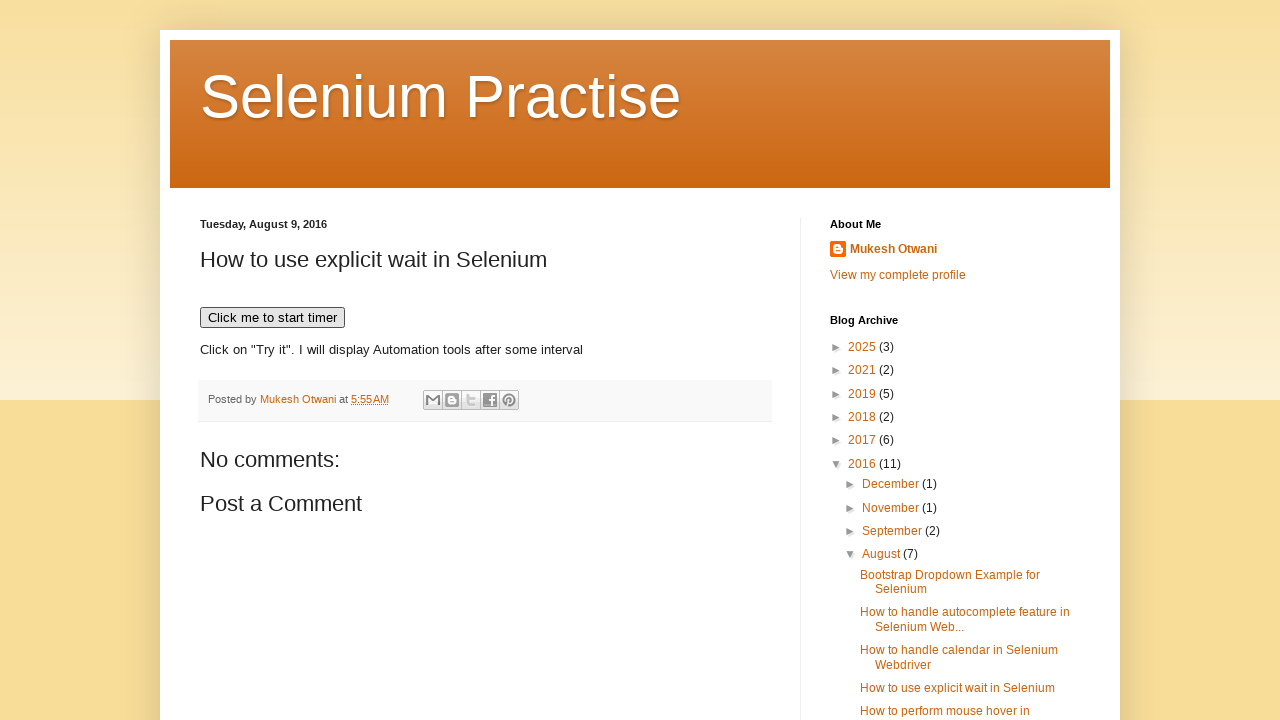

Verified demo element is visible and contains expected text
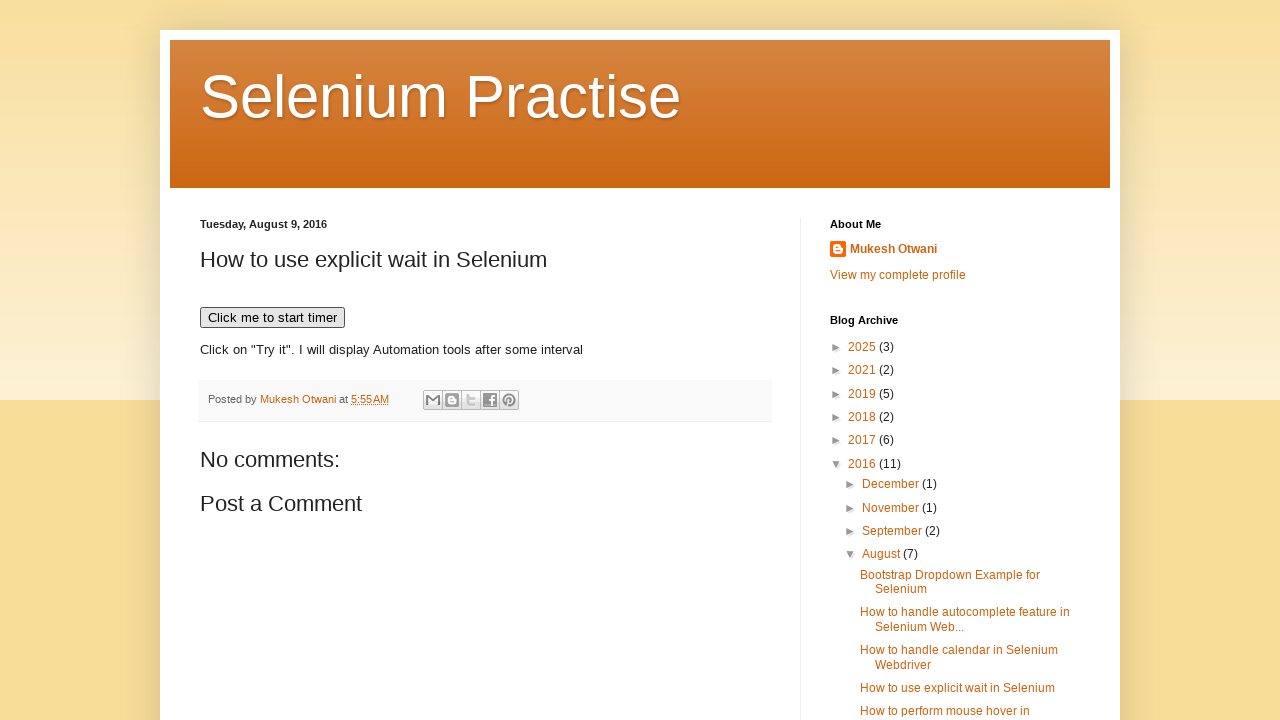

Clicked the button a second time to trigger delayed text again at (272, 318) on xpath=//button[@onclick='timedText()']
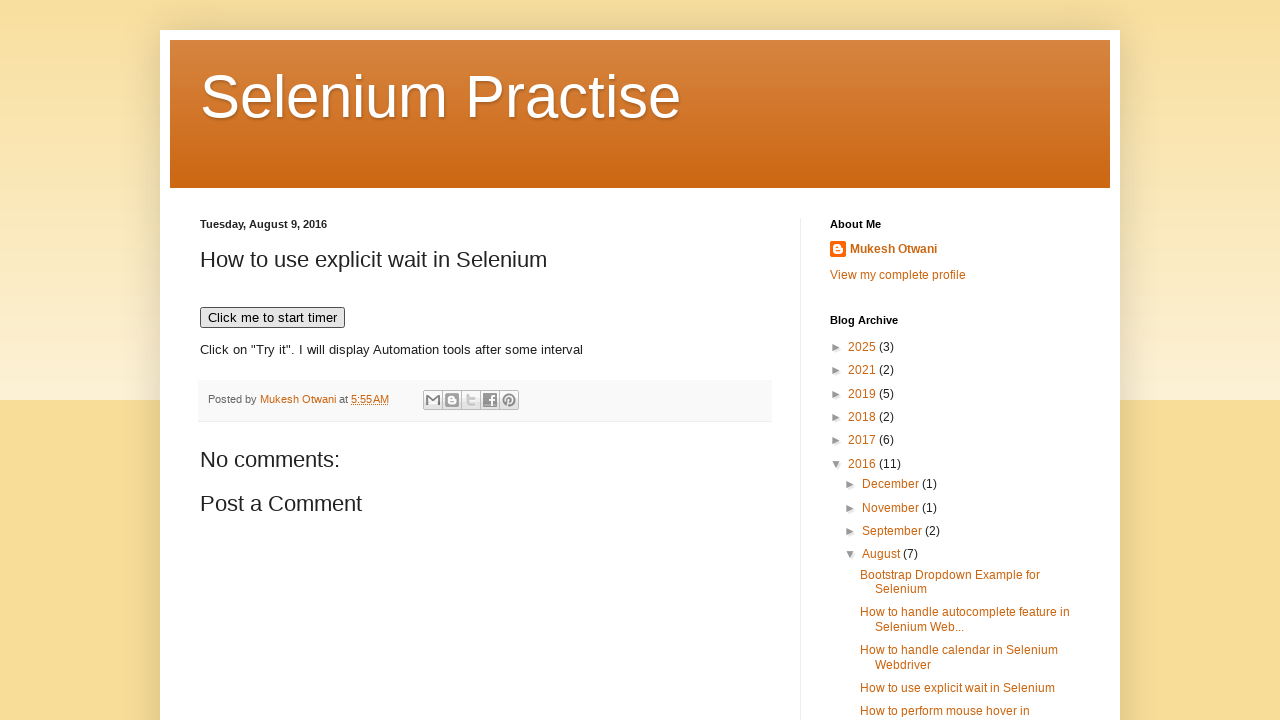

Waited for demo element to become visible after second button click
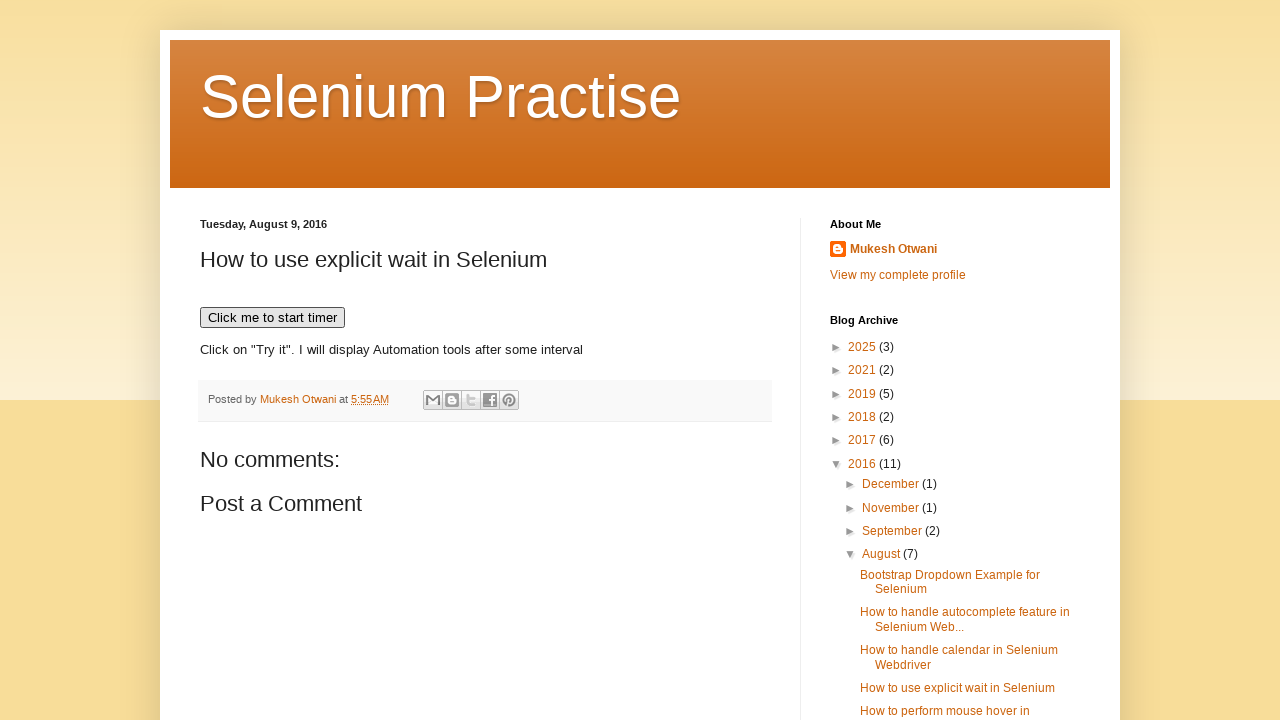

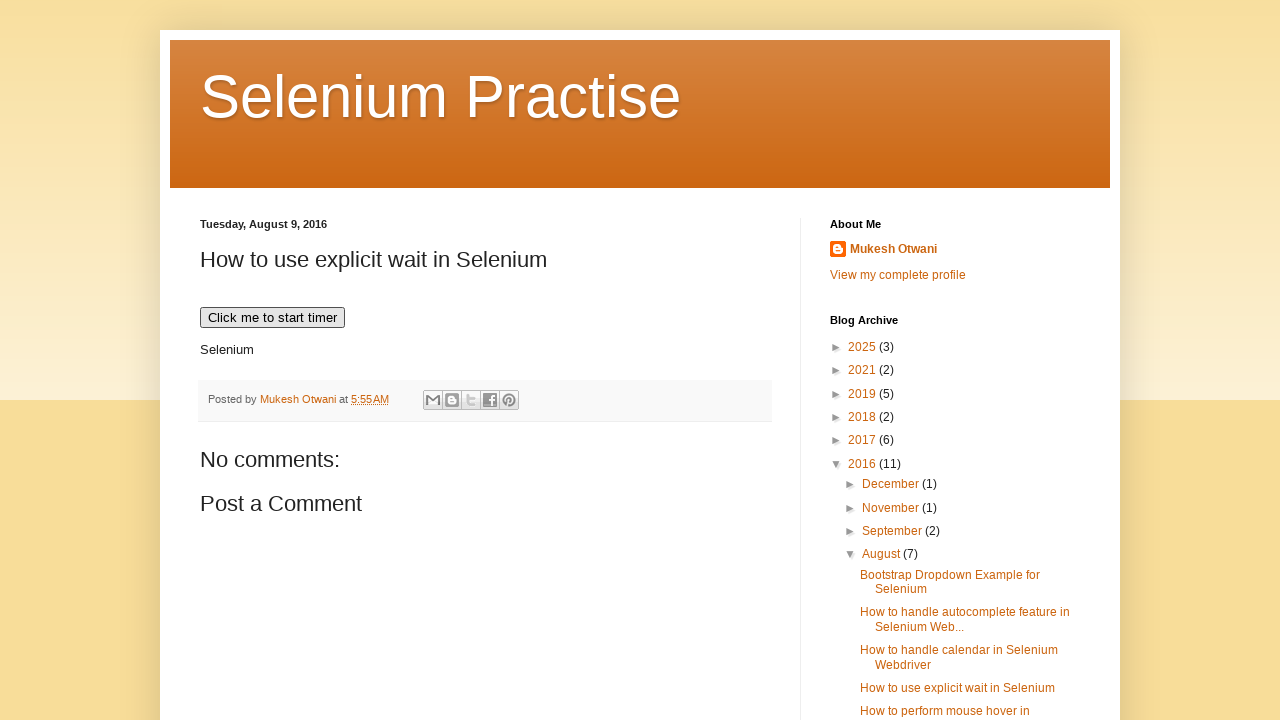